Tests checkbox functionality by checking the selection state of checkboxes, clicking the first checkbox, and verifying its properties (selected, displayed, enabled)

Starting URL: https://the-internet.herokuapp.com/checkboxes

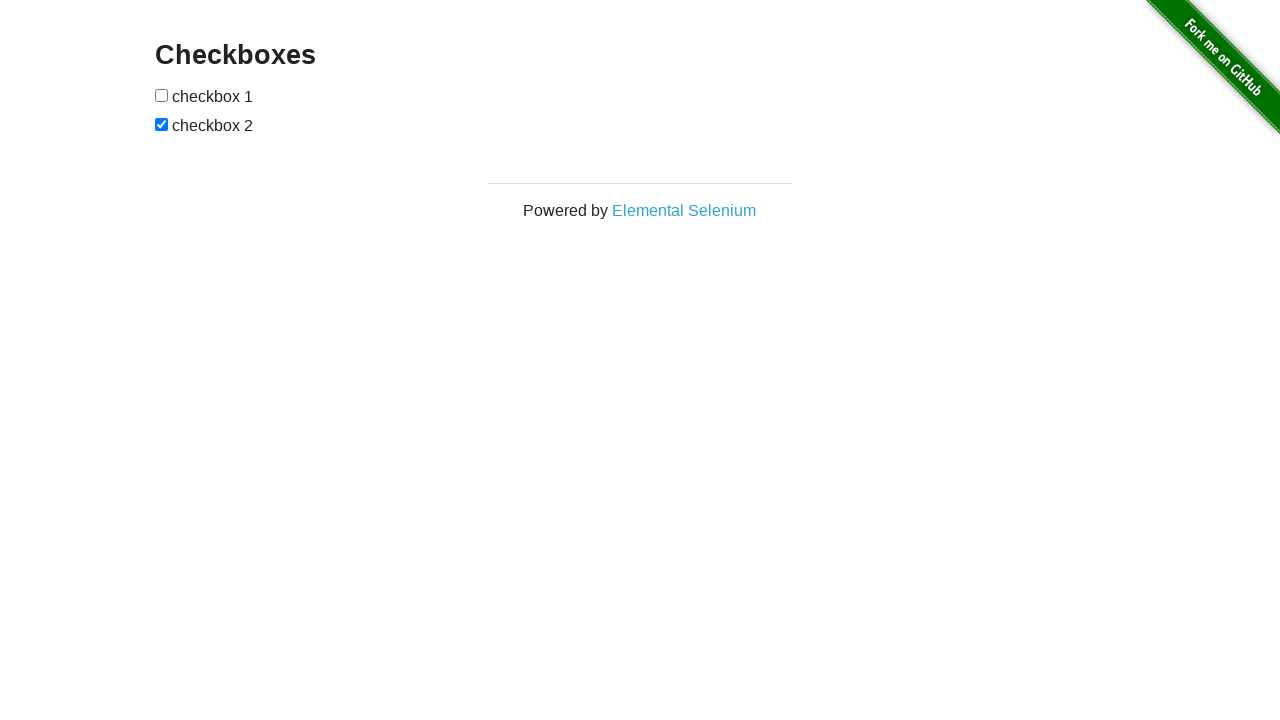

Waited for checkboxes to be visible
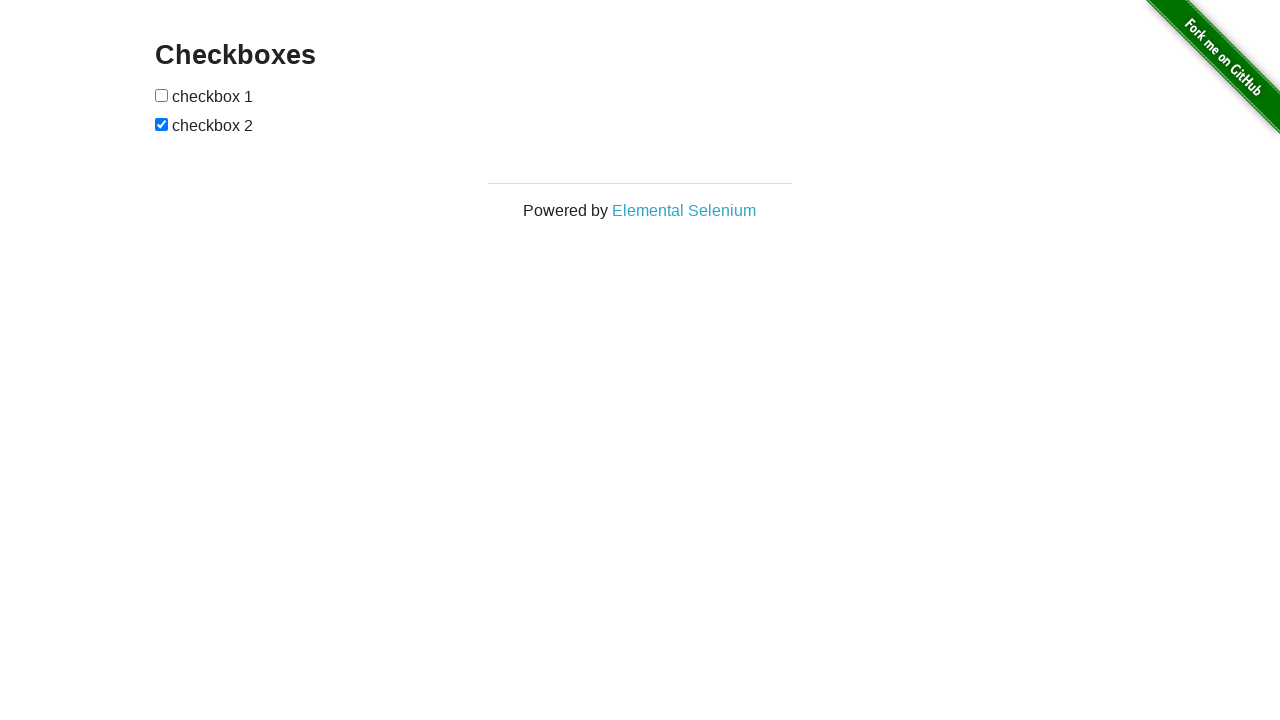

Located first checkbox element
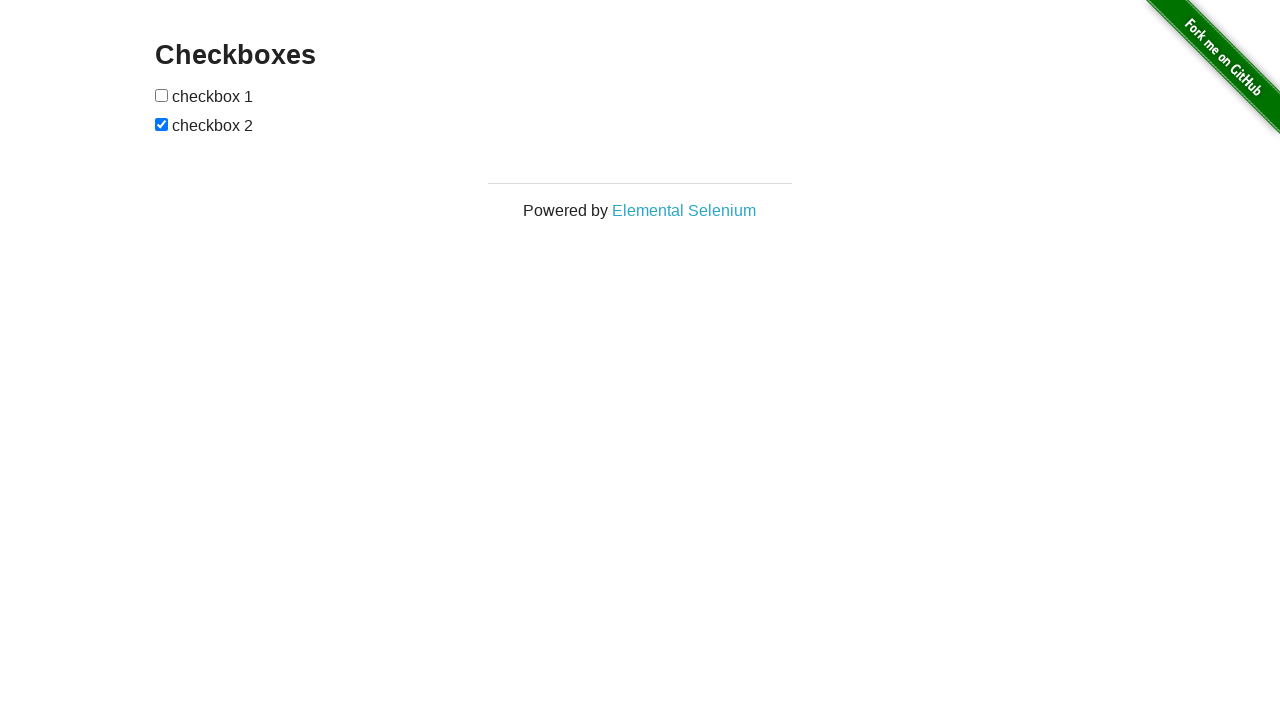

Located second checkbox element
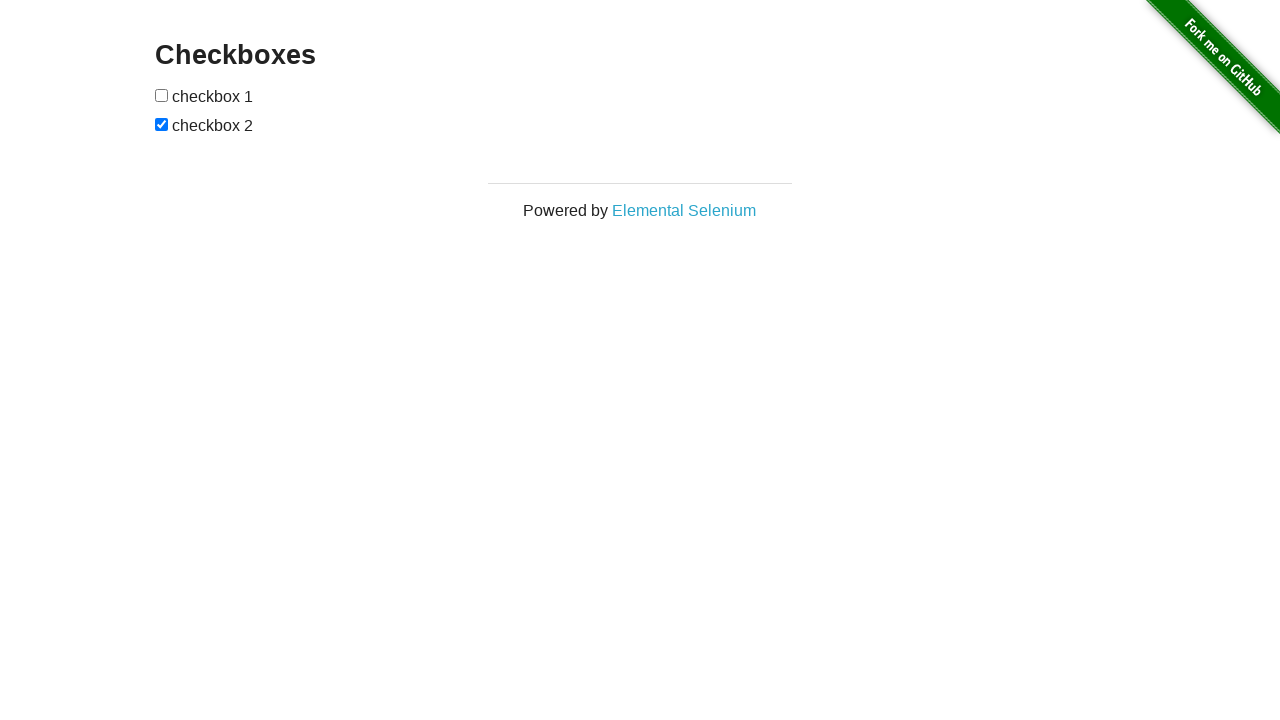

Checked initial state of first checkbox: False
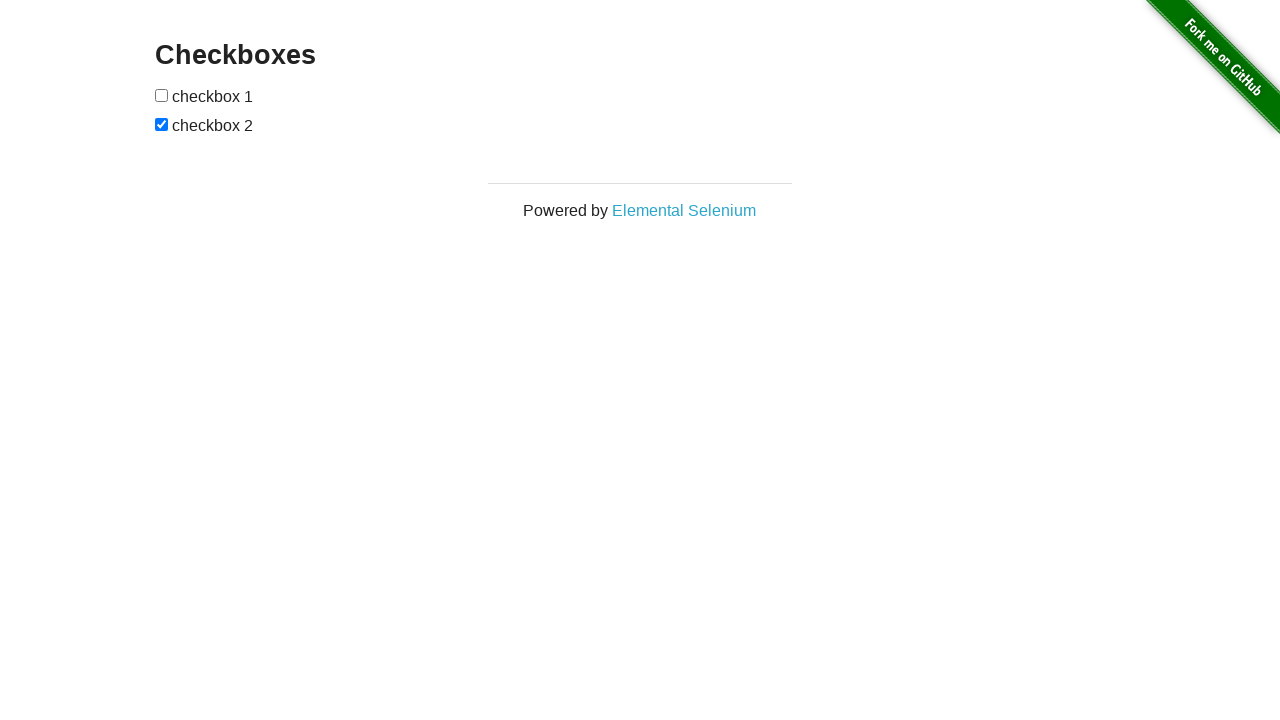

Checked initial state of second checkbox: True
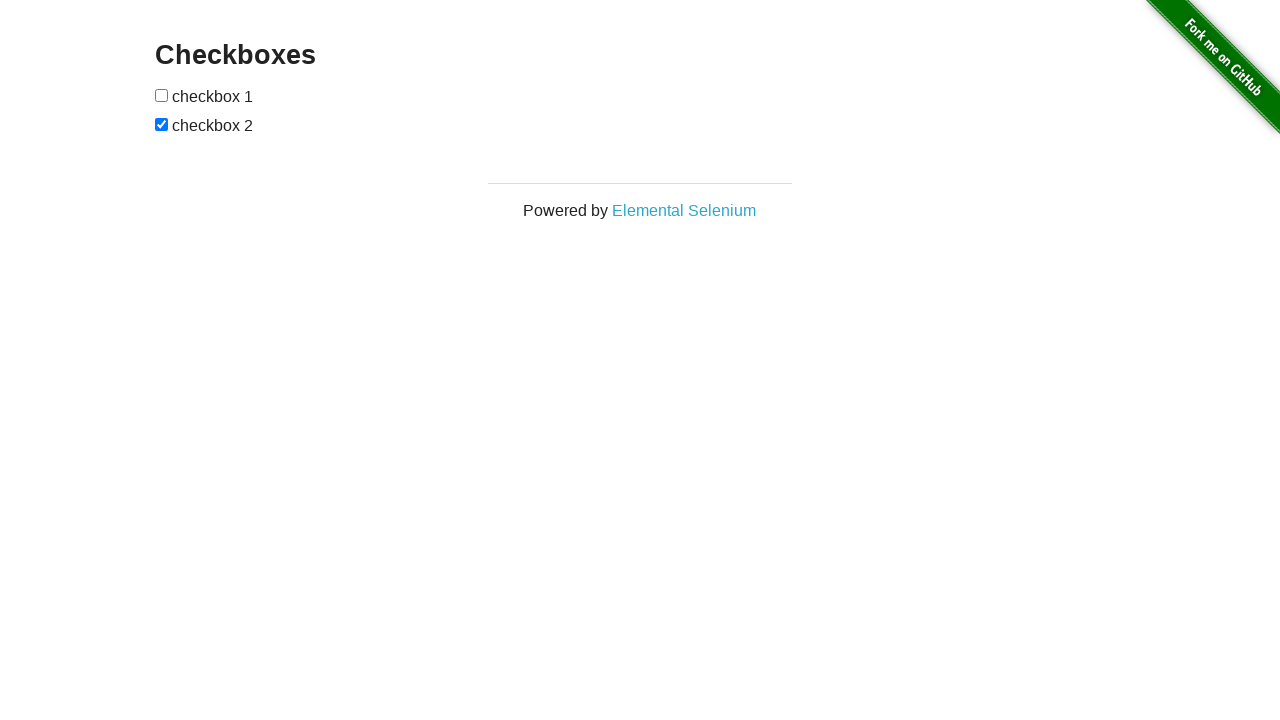

Clicked first checkbox to toggle its state at (162, 95) on xpath=//*[@id='checkboxes']/input[1]
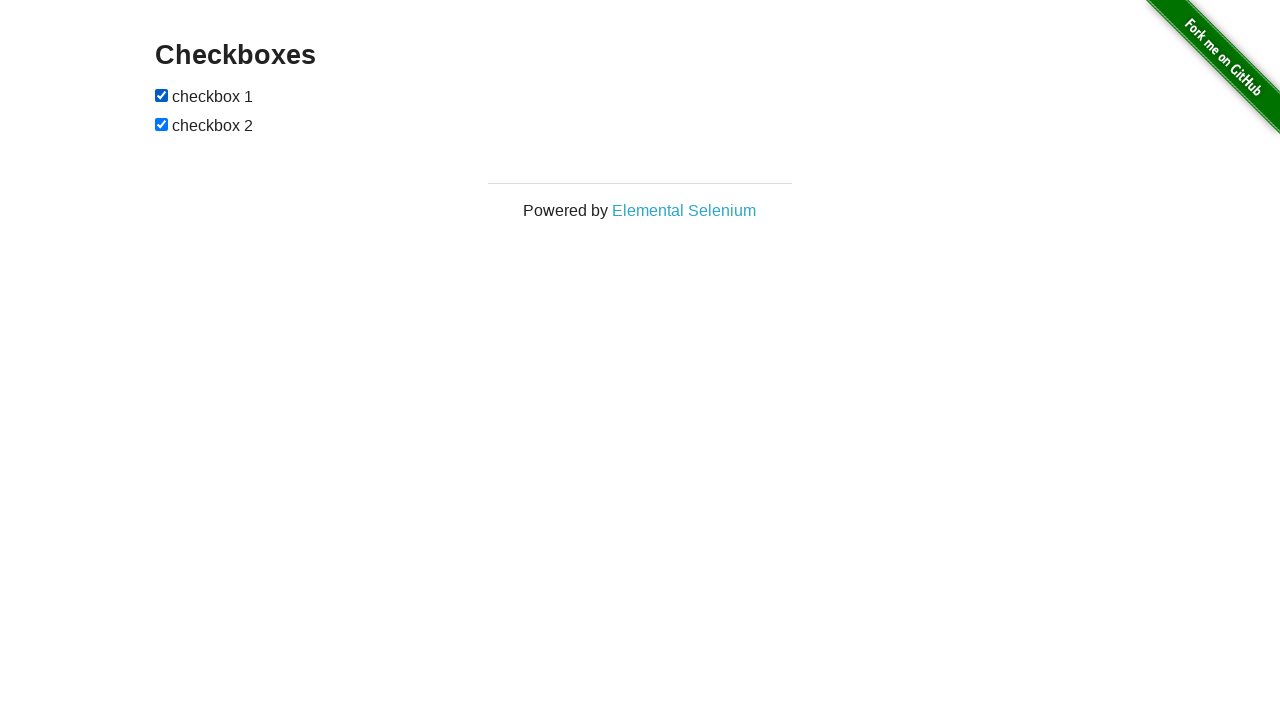

Verified first checkbox is_checked property after clicking
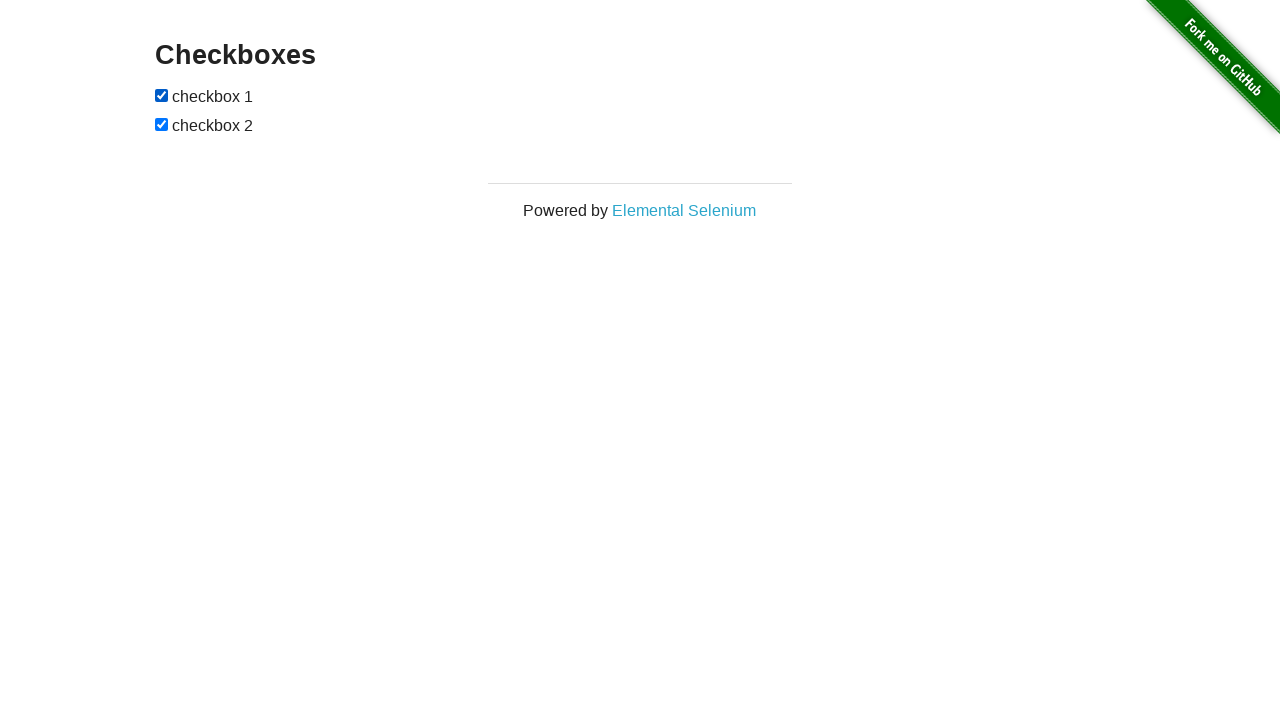

Verified first checkbox is_visible property
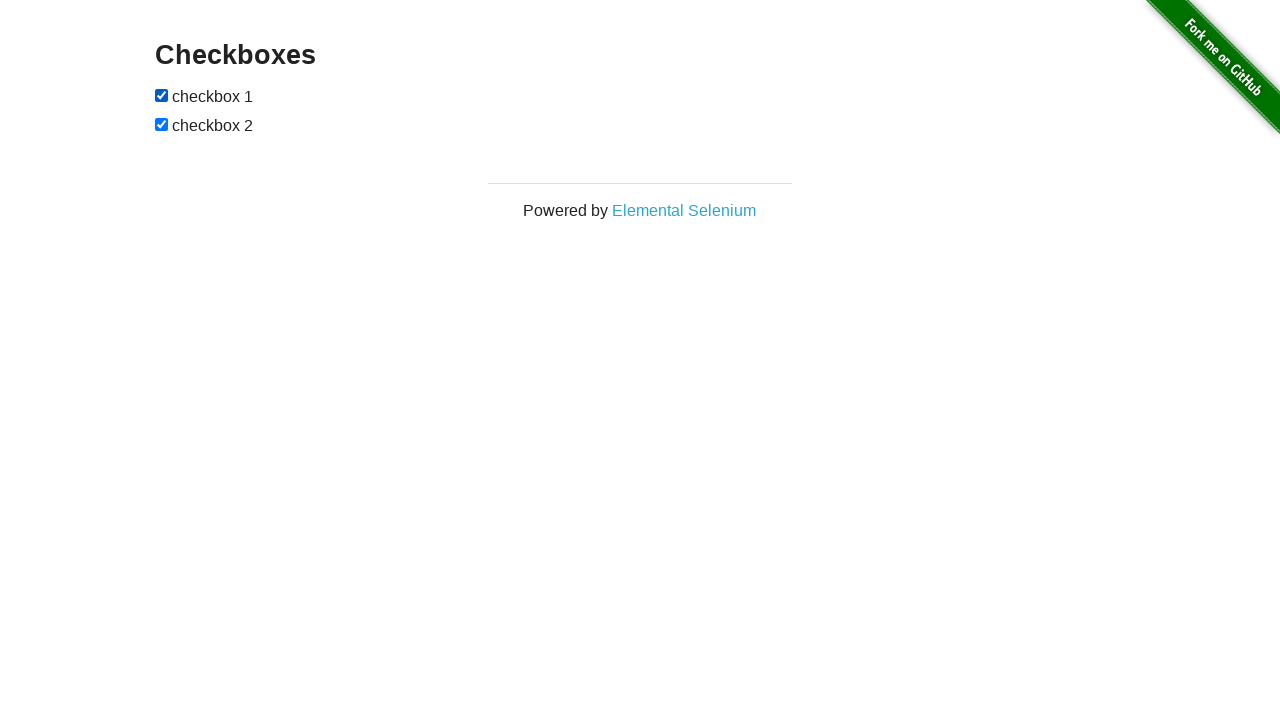

Verified first checkbox is_enabled property
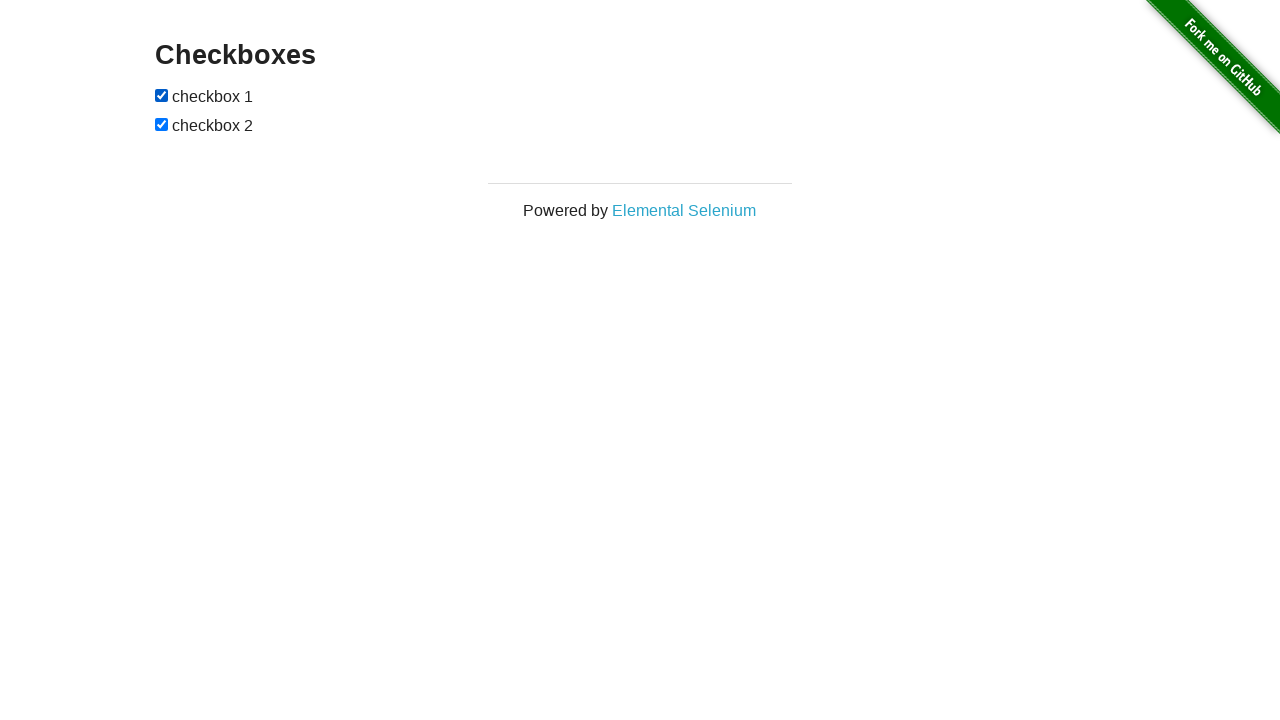

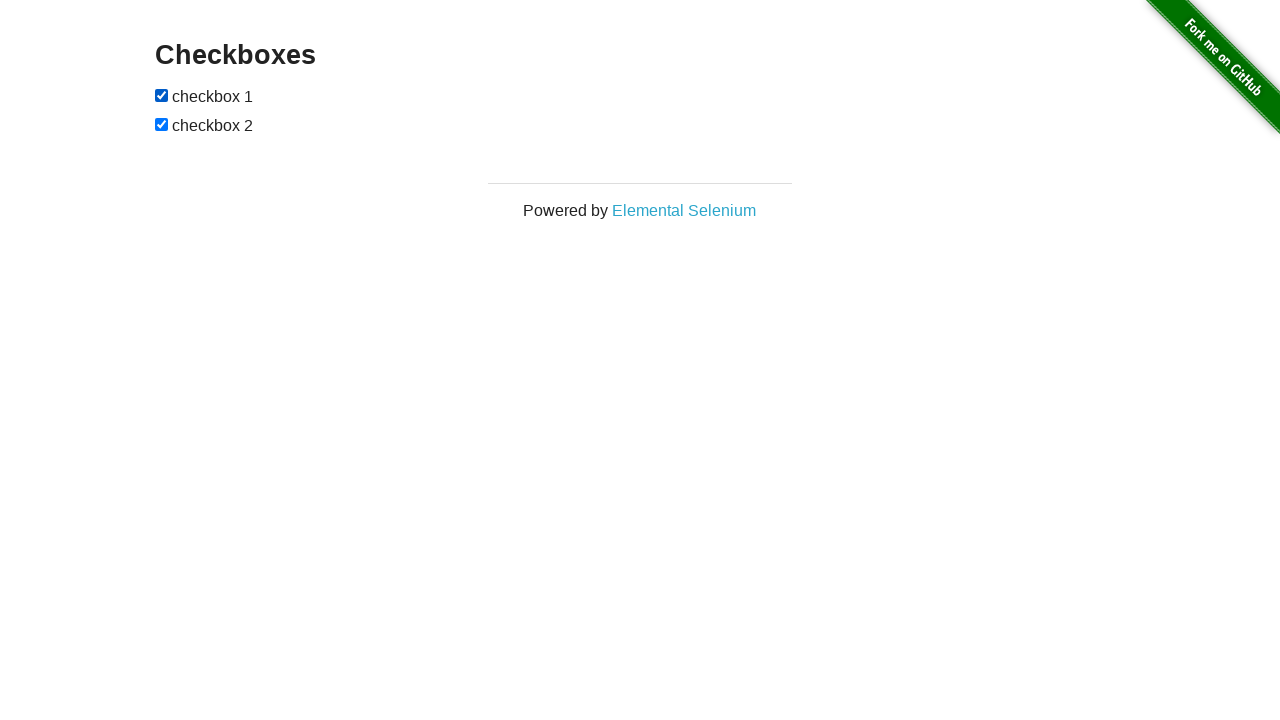